Tests drag and drop functionality by dragging column A to column B on a demo page and verifying the interaction works

Starting URL: https://the-internet.herokuapp.com/drag_and_drop

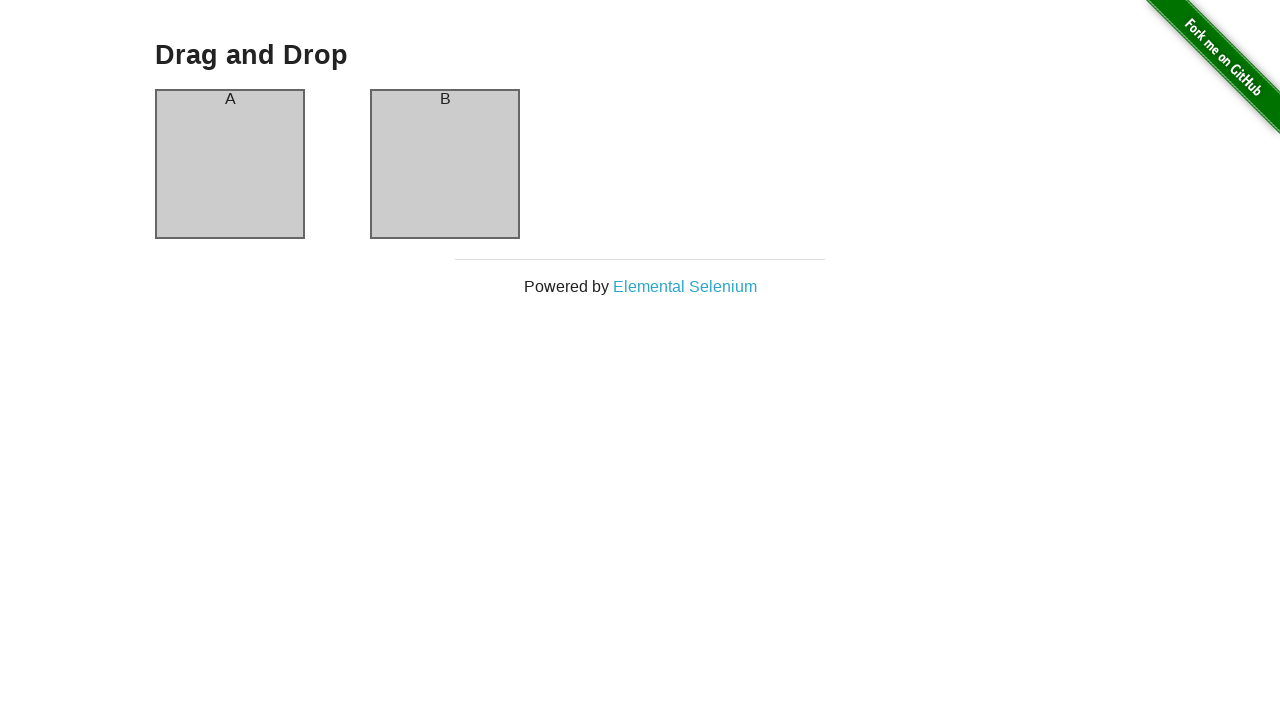

Waited for column A to become visible
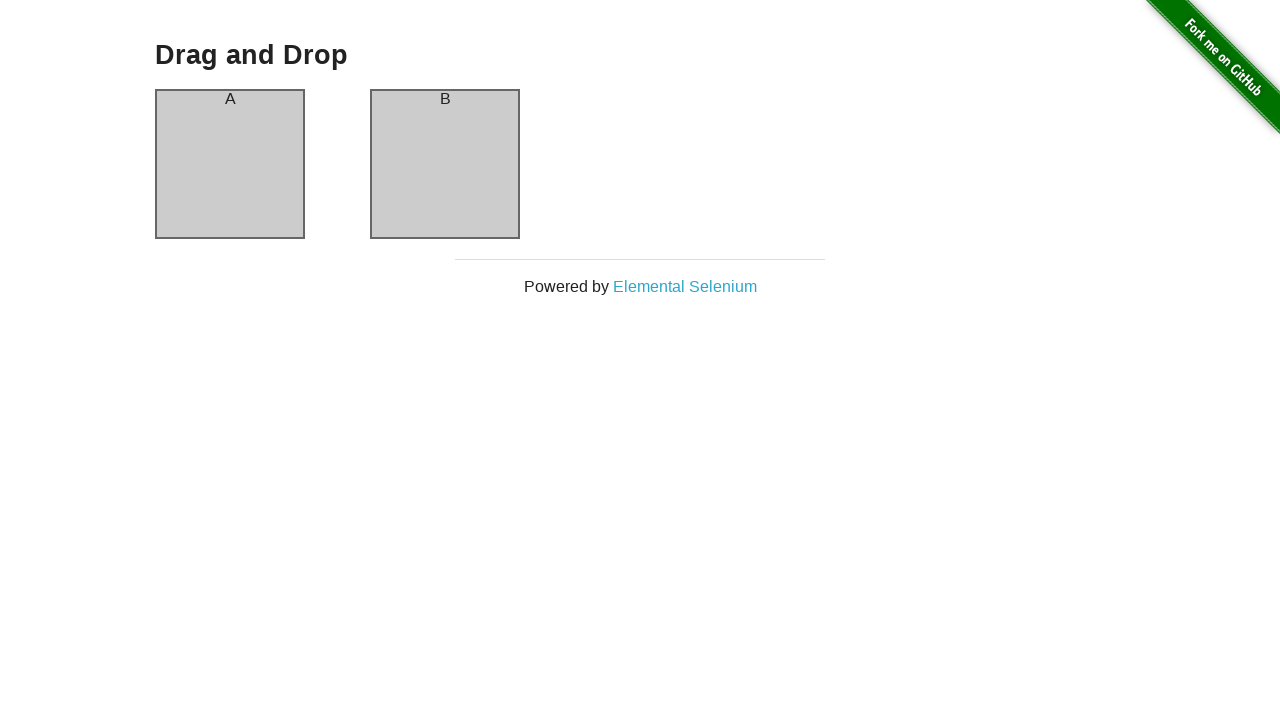

Waited for column B to become visible
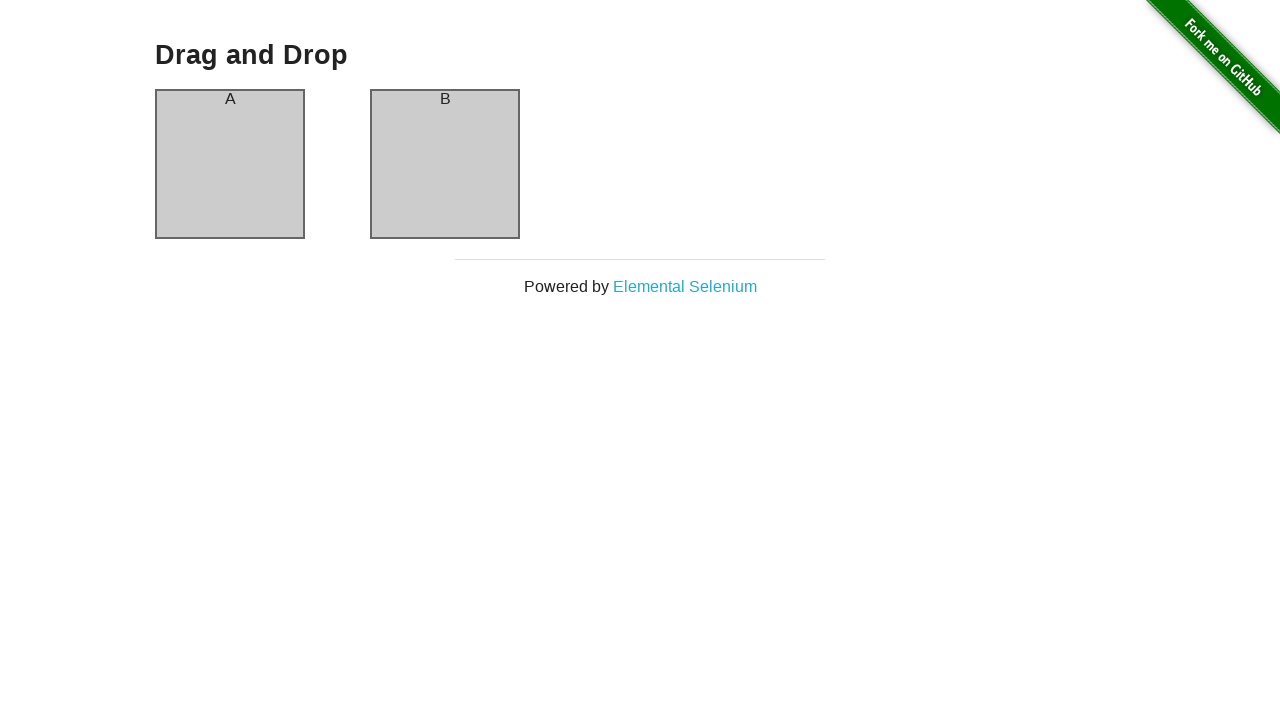

Dragged column A to column B at (445, 164)
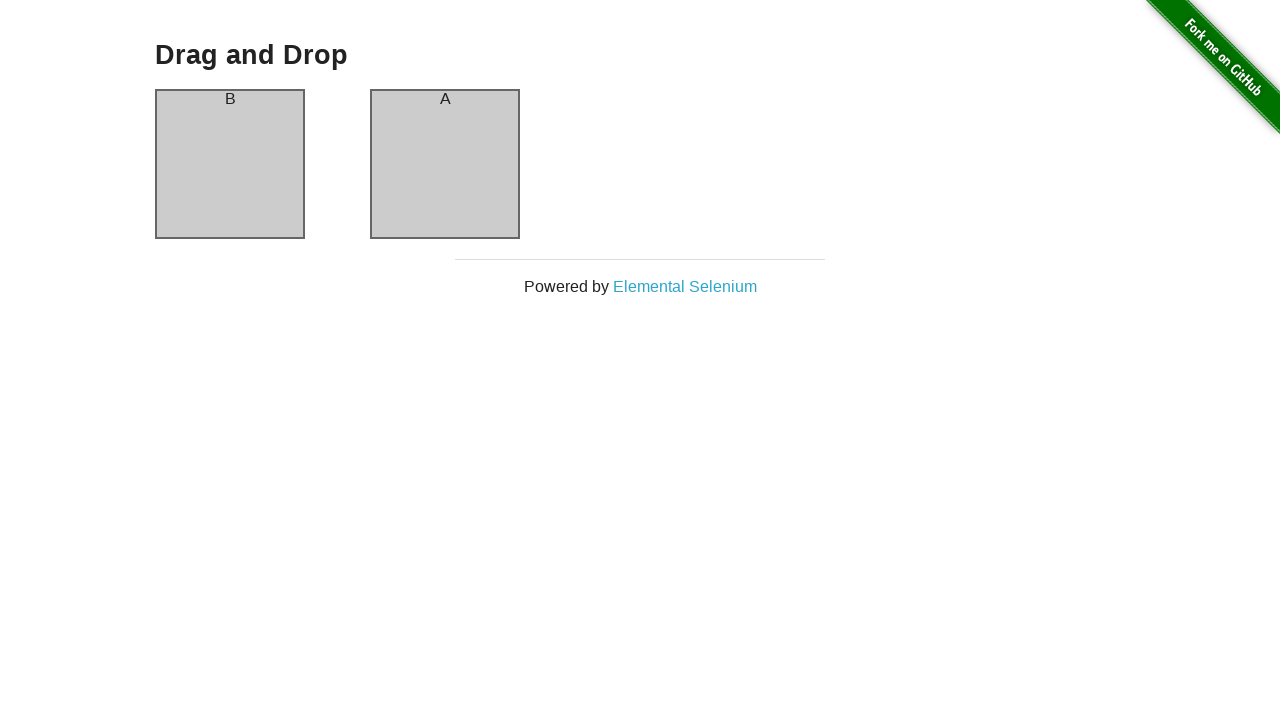

Verified column A element is present after drag and drop
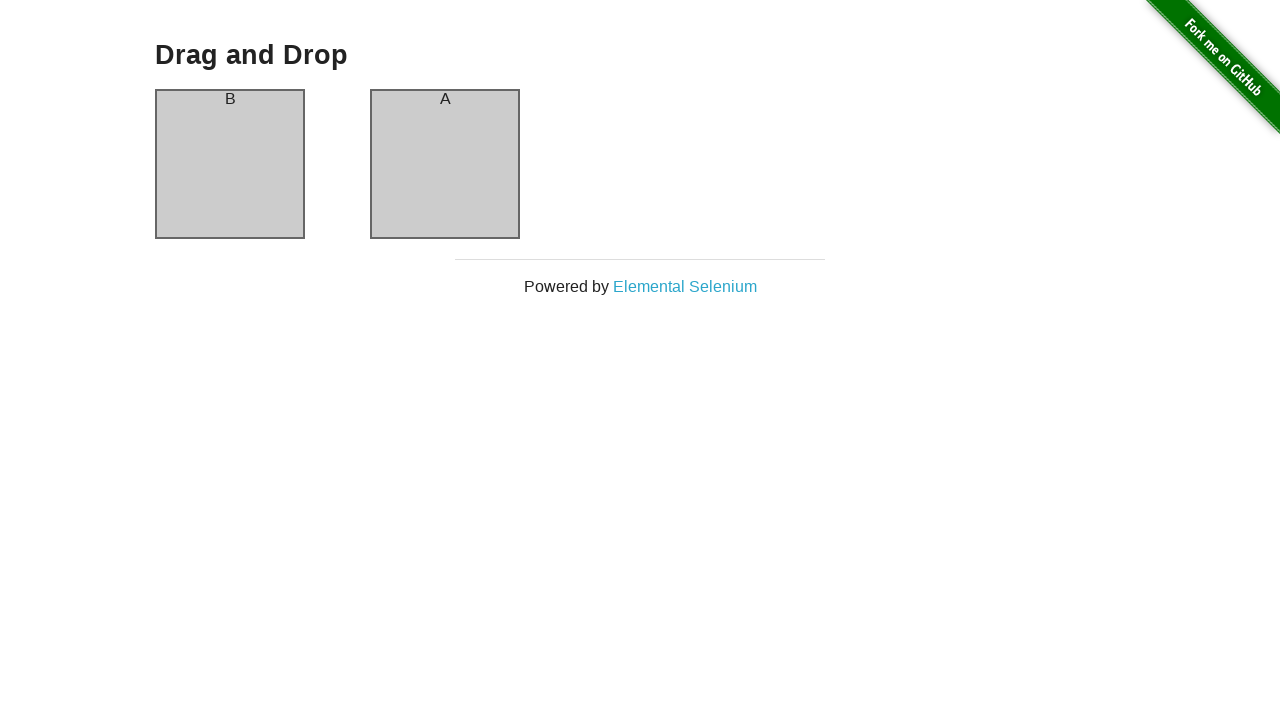

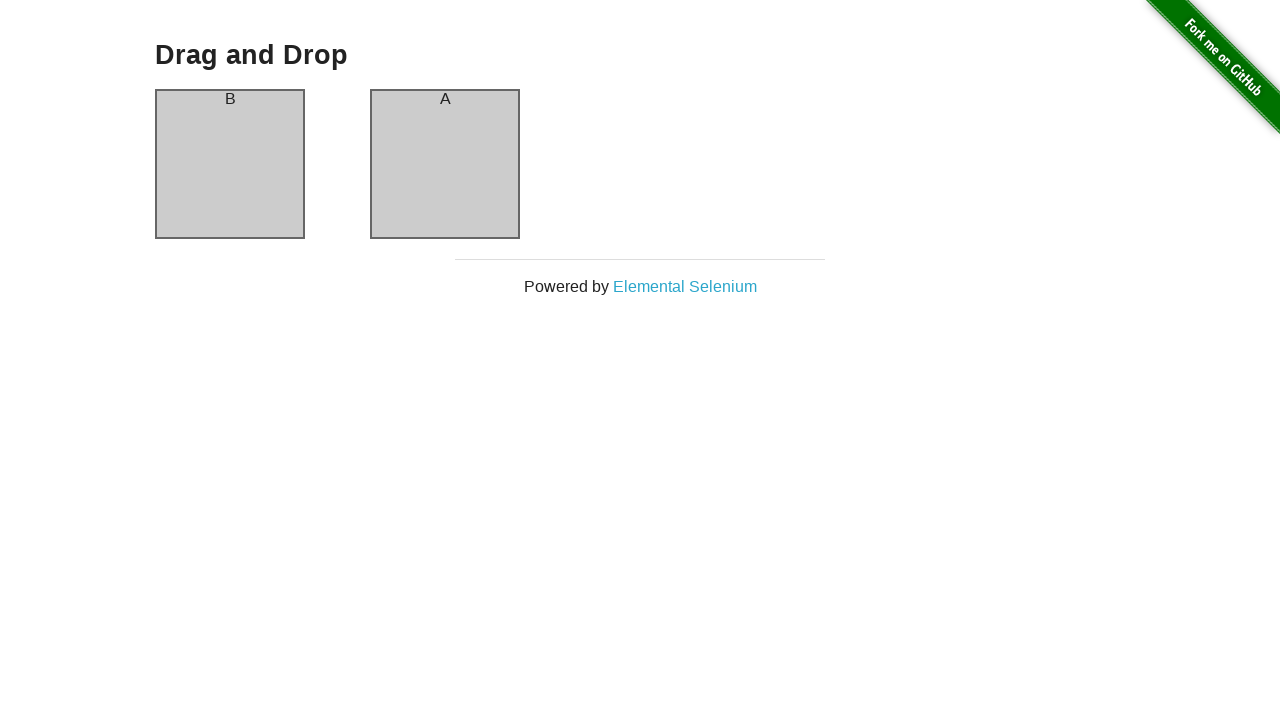